Tests a registration form by filling in personal information fields (first name, last name, email, phone, address) and submitting the form

Starting URL: http://suninjuly.github.io/registration1.html

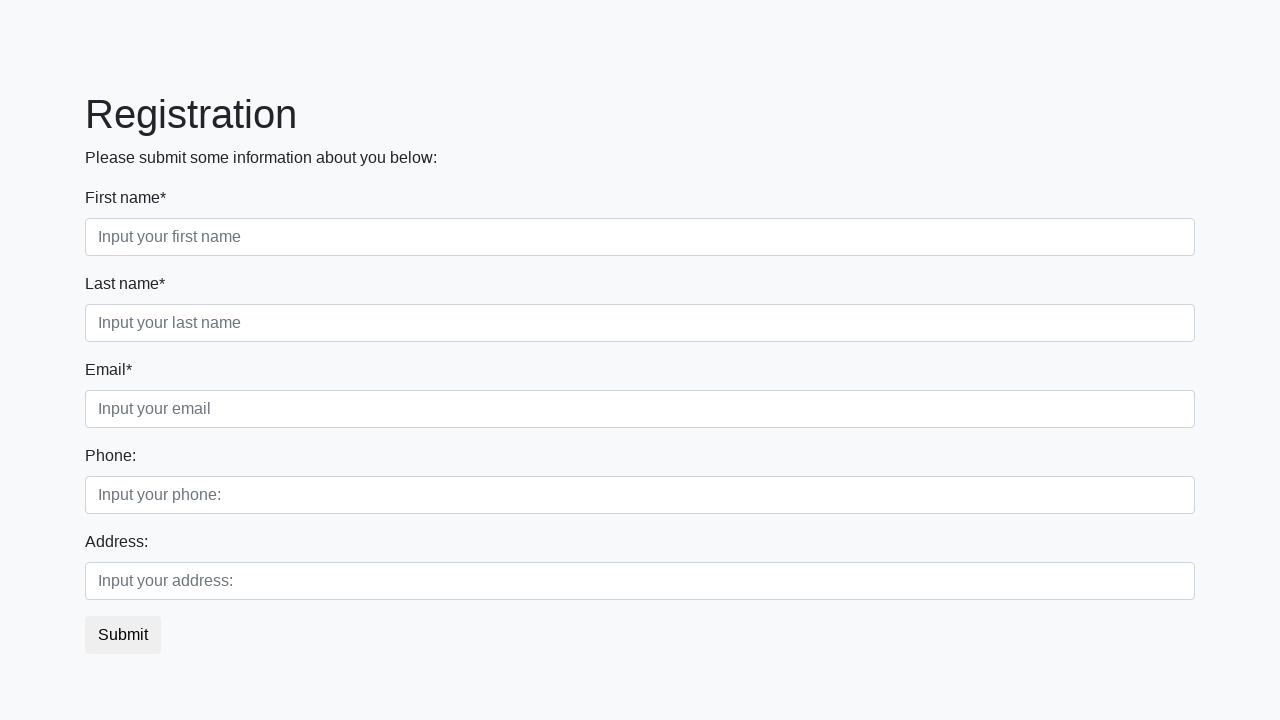

Filled first name field with 'Elena' on input[type='text']
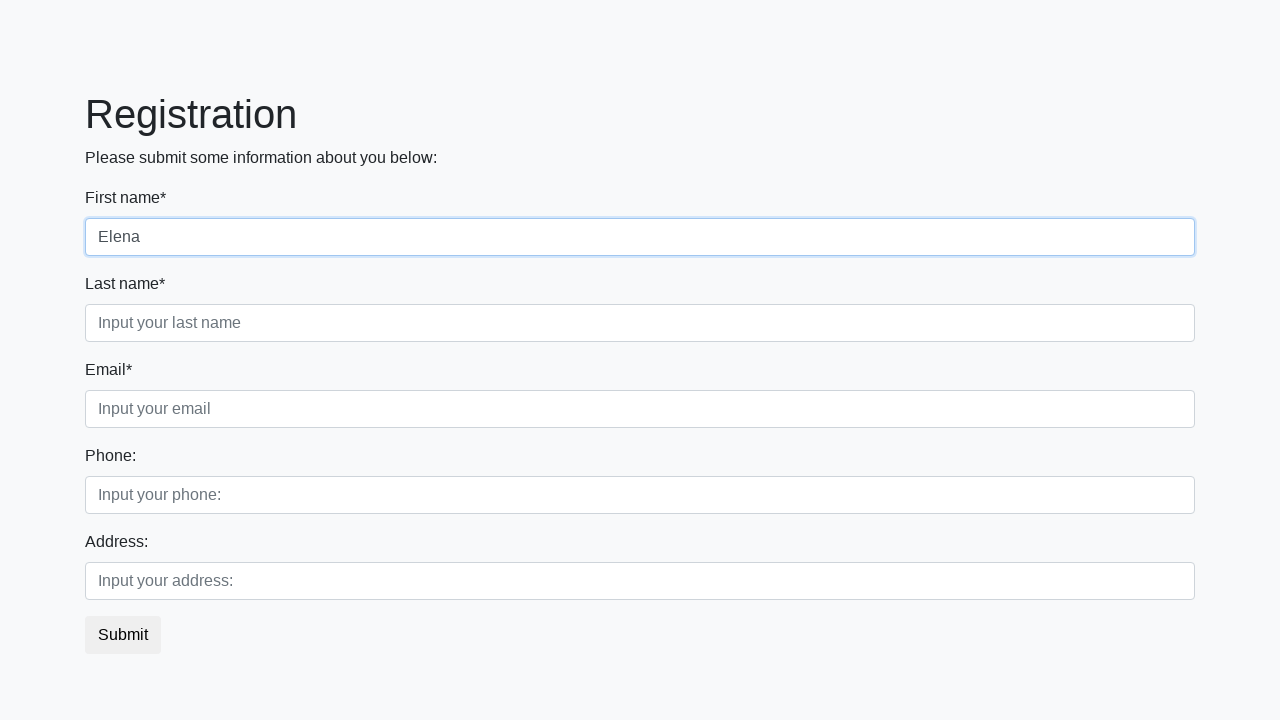

Filled last name field with 'Petrova' on input[placeholder='Input your last name']
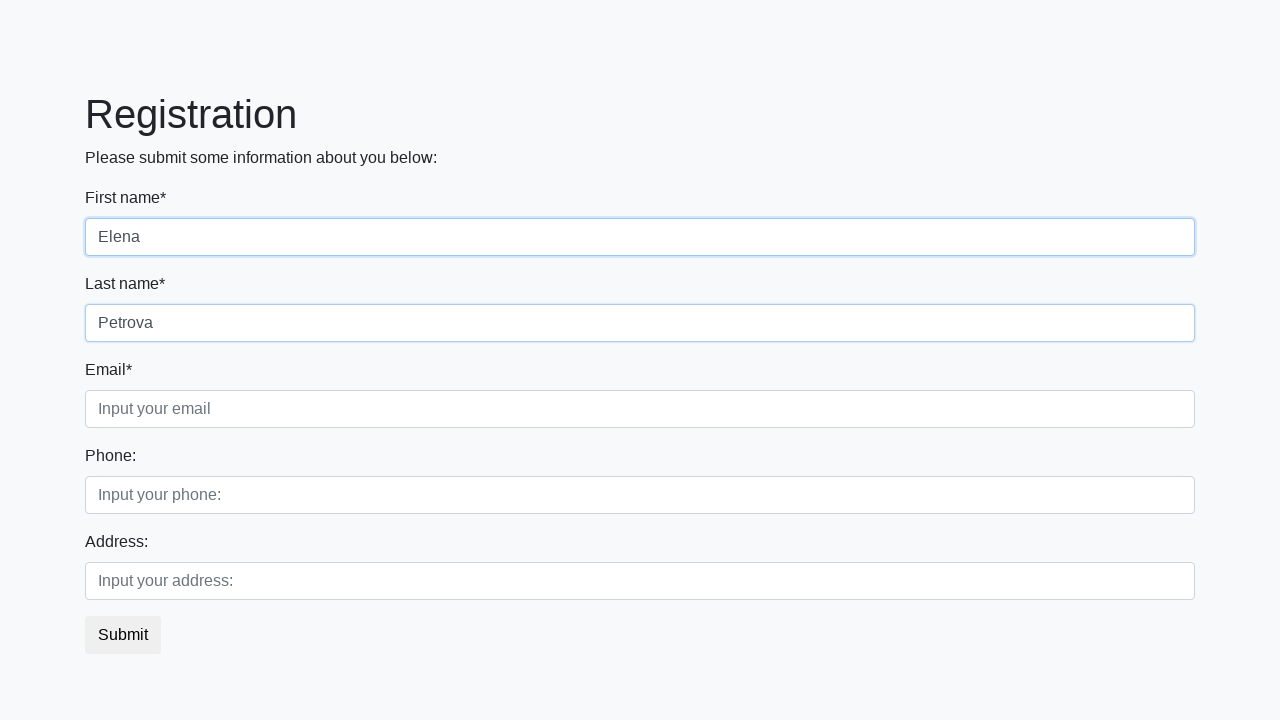

Filled email field with 'elena.petrova@gmail.com' on input[placeholder='Input your email']
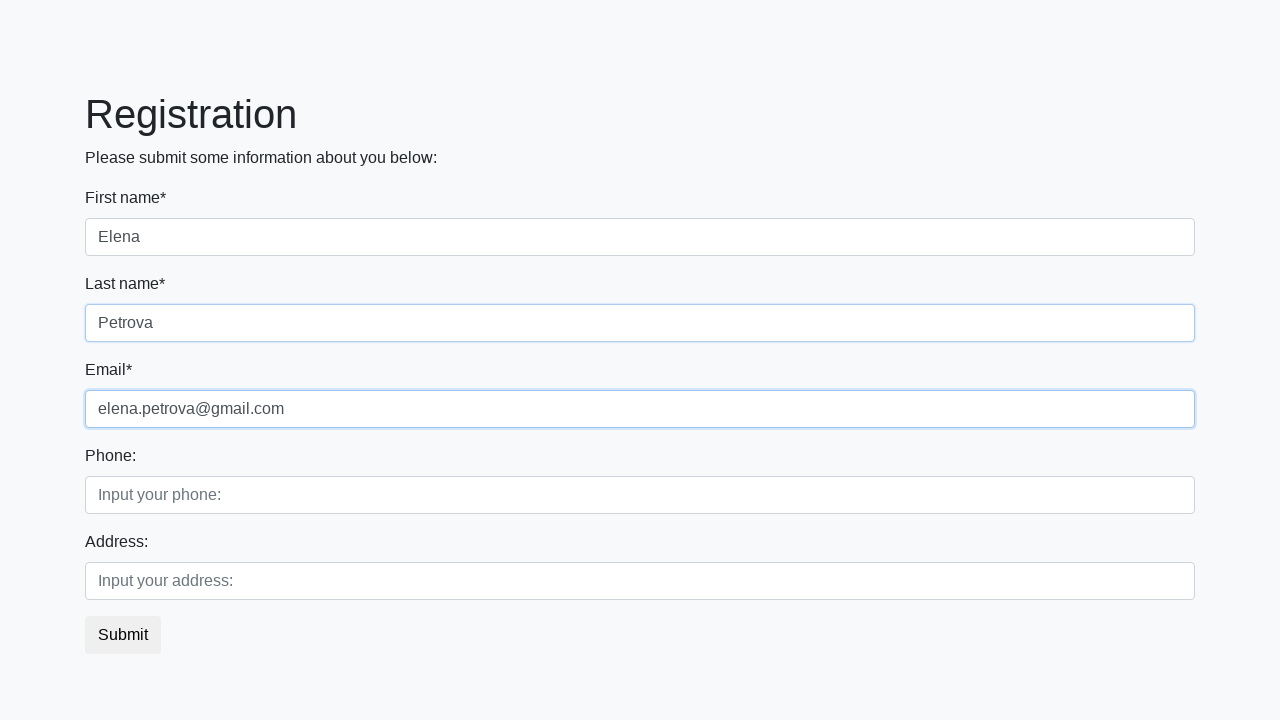

Filled phone field with '+19876543210' on input[placeholder='Input your phone:']
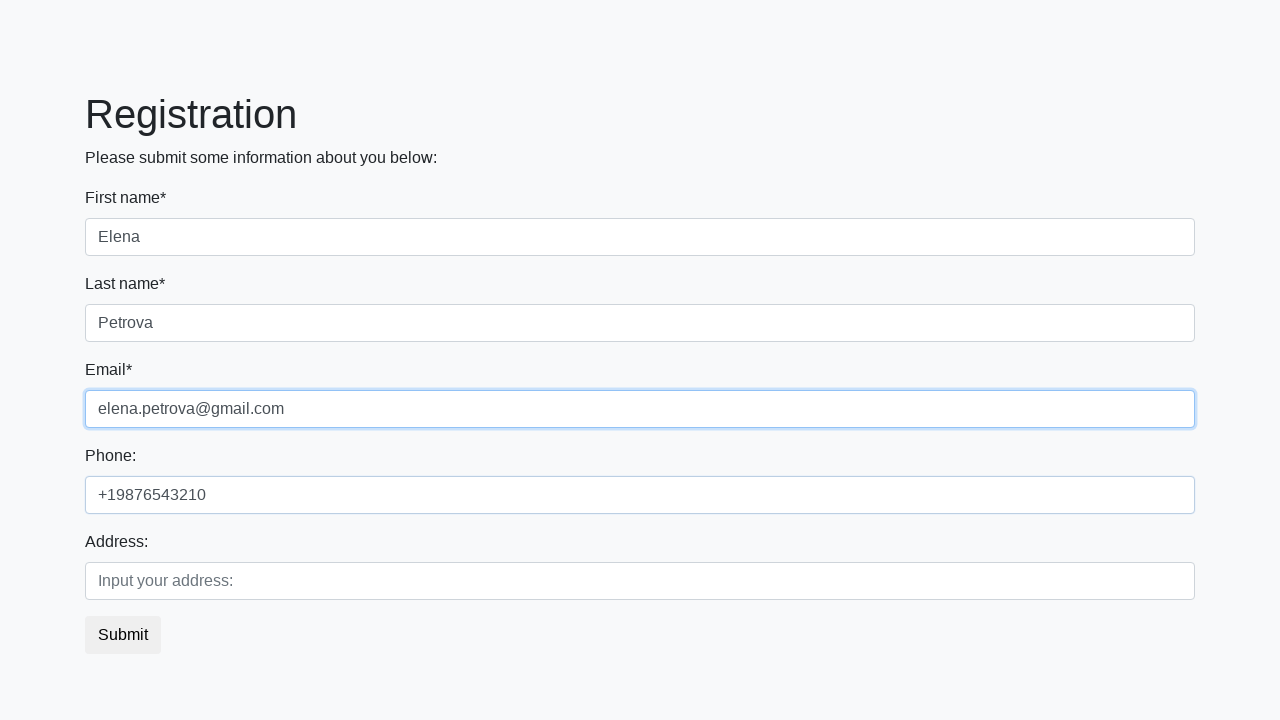

Filled address field with '123 Main Street, Boston' on input[placeholder='Input your address:']
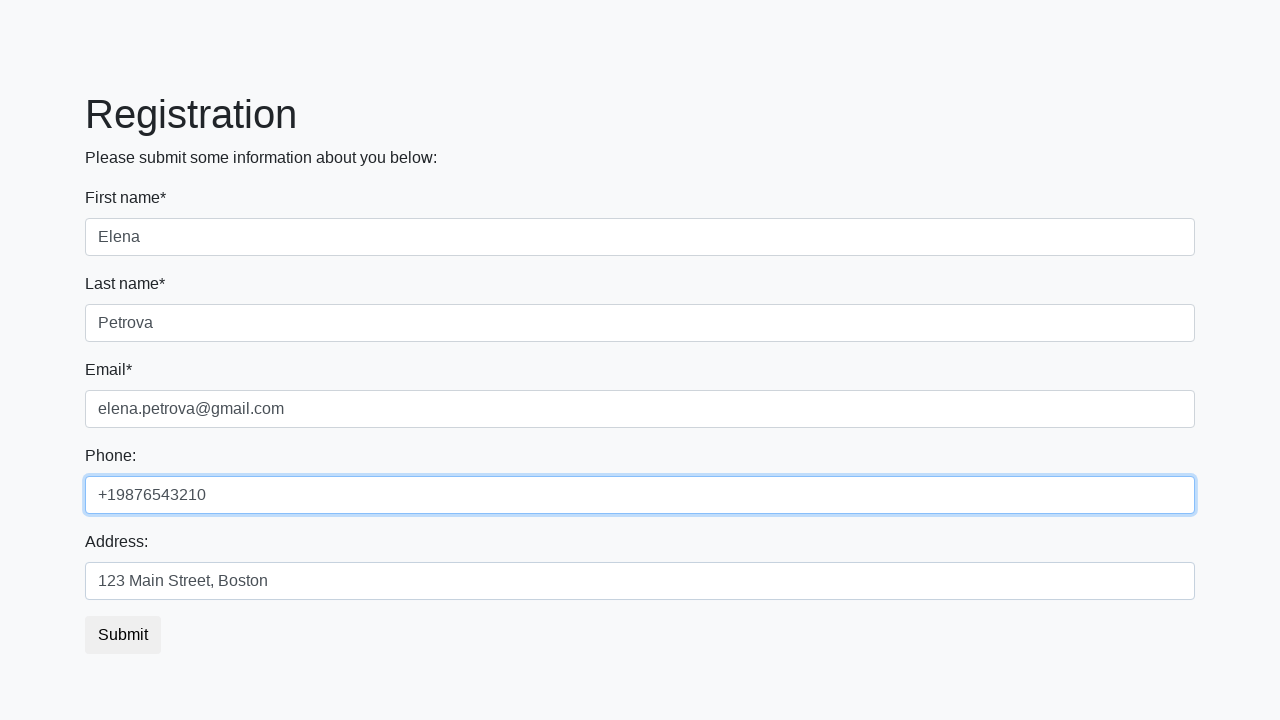

Clicked submit button to register at (123, 635) on button[type='submit']
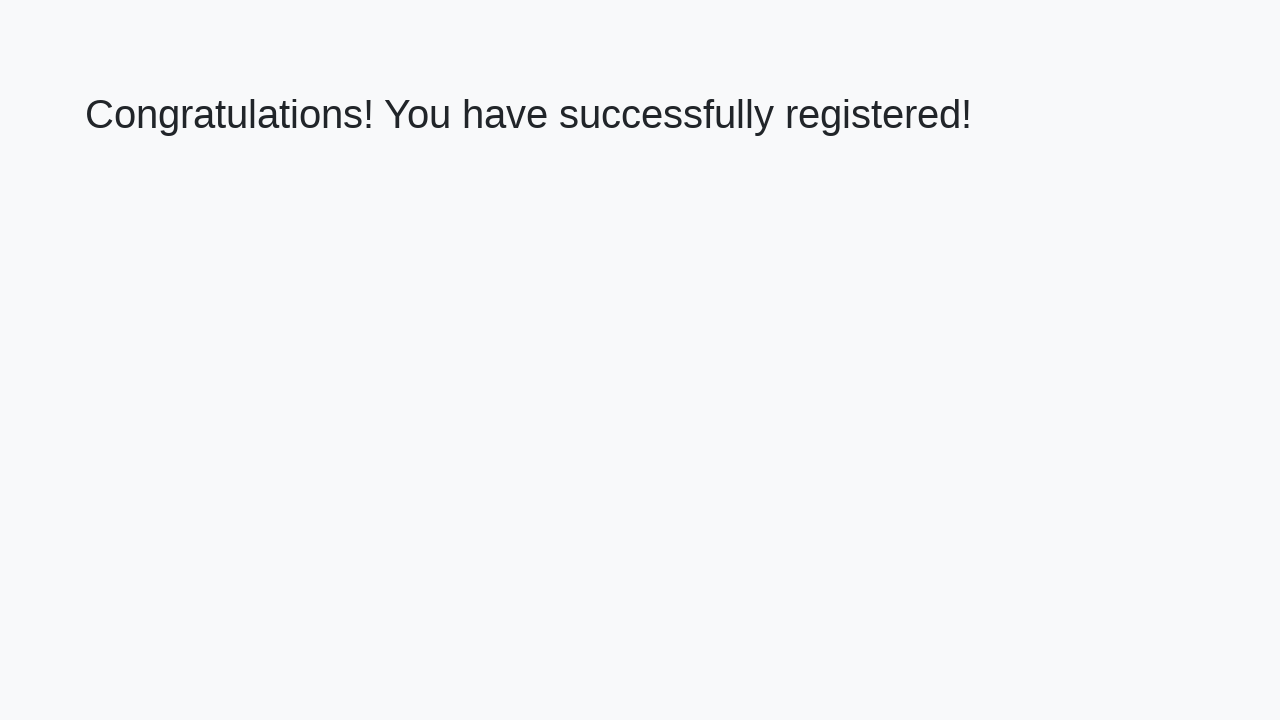

Waited 2 seconds for form submission to complete
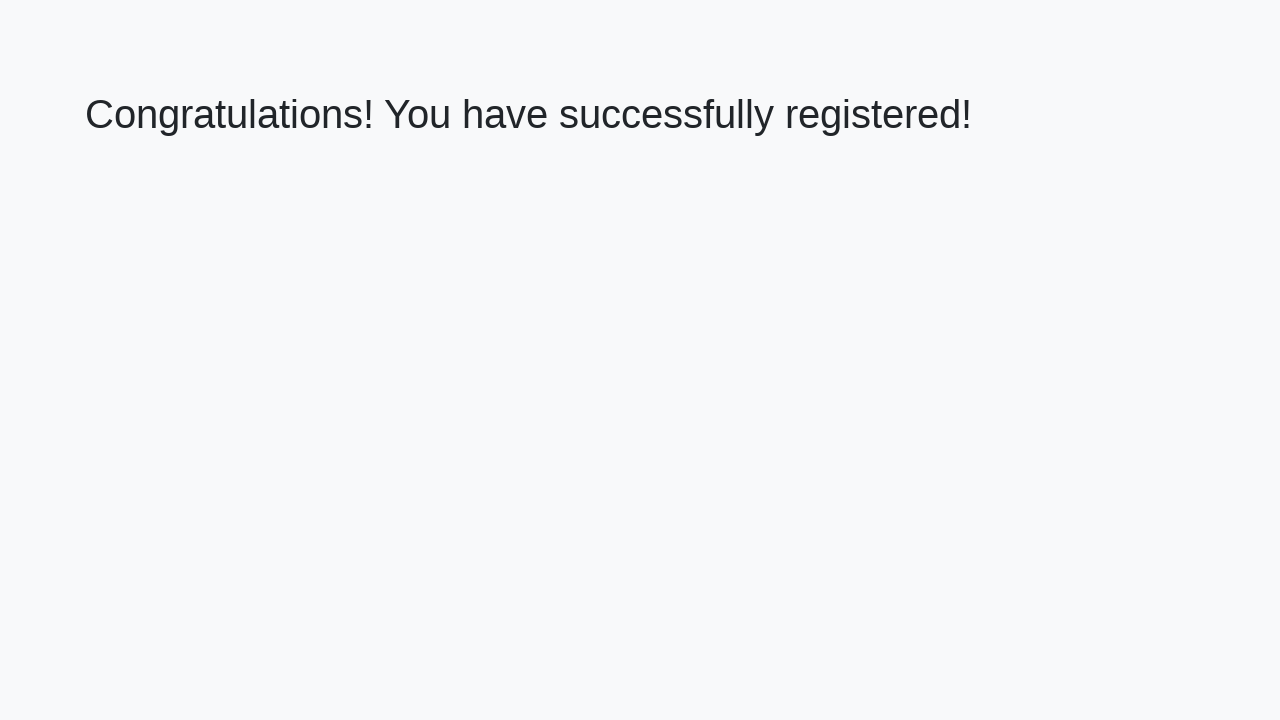

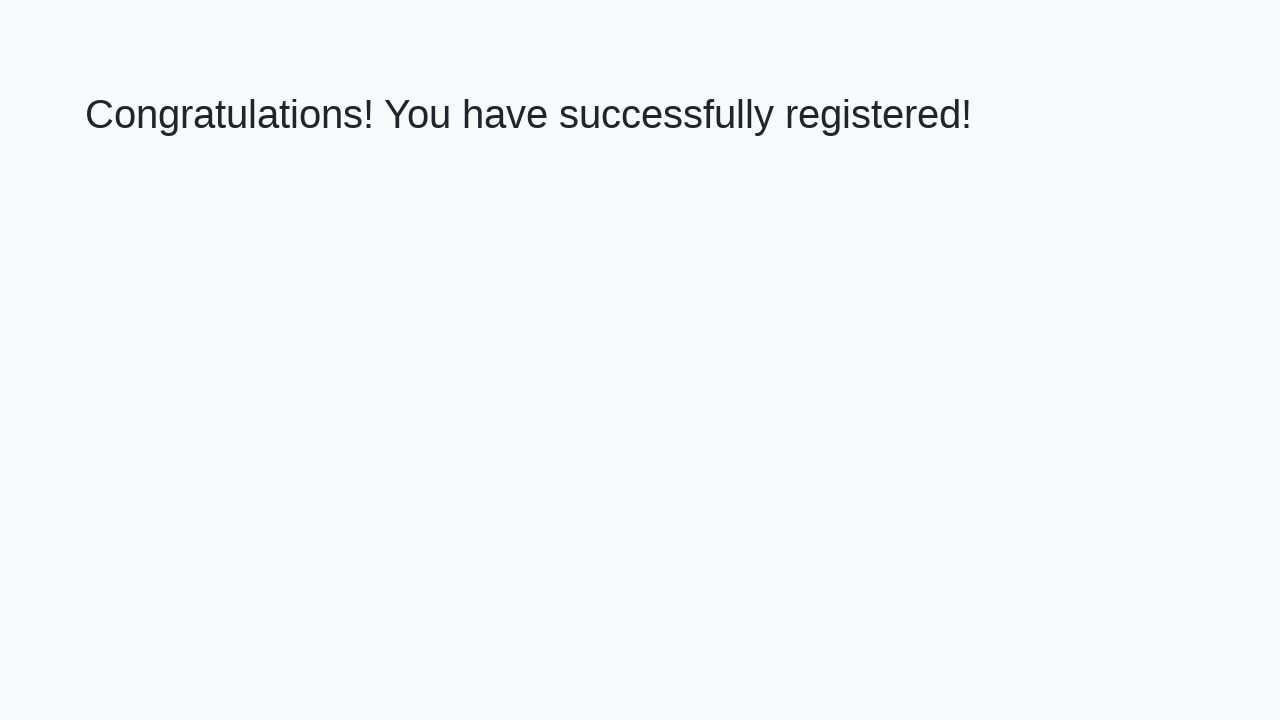